Tests horizontal slider functionality by clicking and dragging the slider element to move it by a specified offset

Starting URL: https://the-internet.herokuapp.com/horizontal_slider

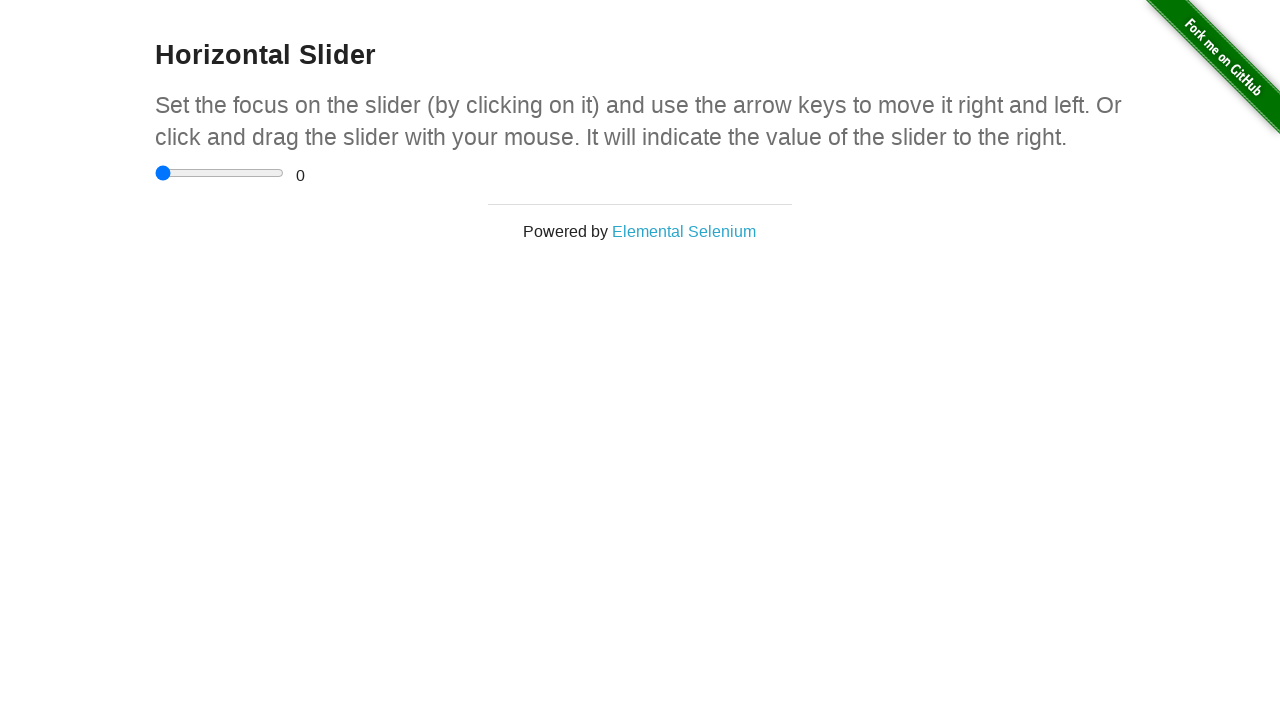

Navigated to horizontal slider test page
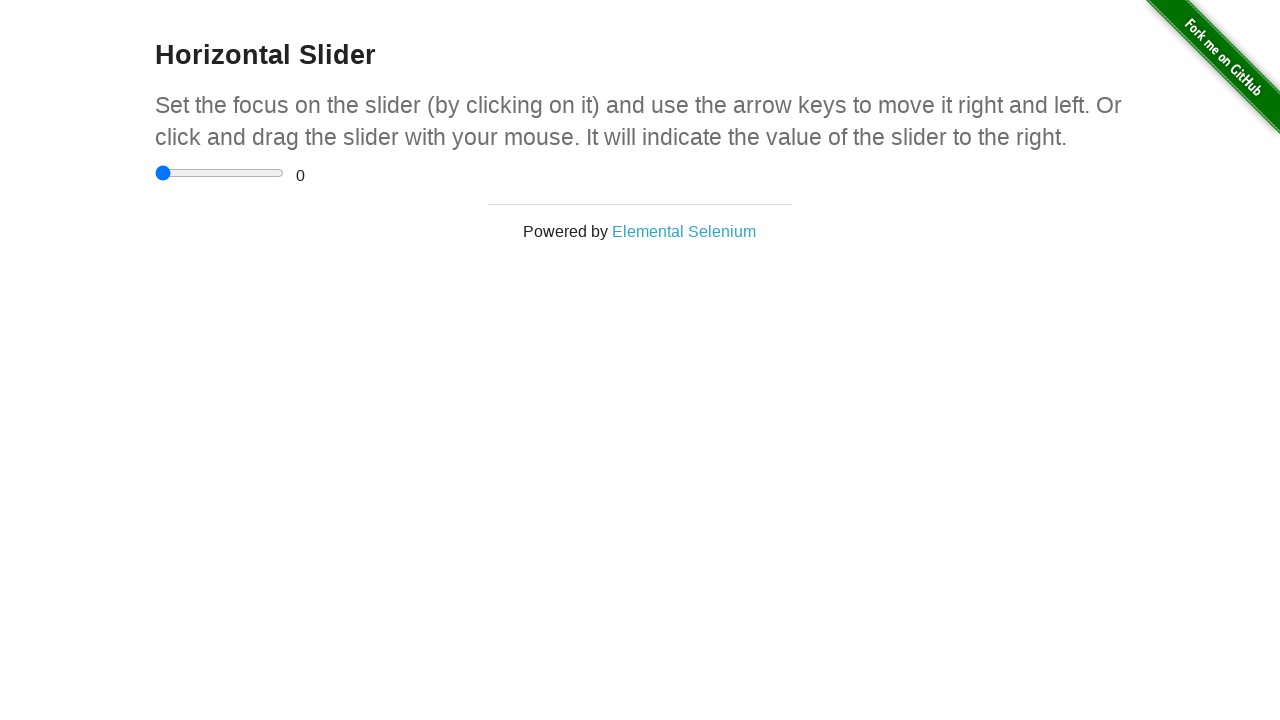

Located the horizontal slider element
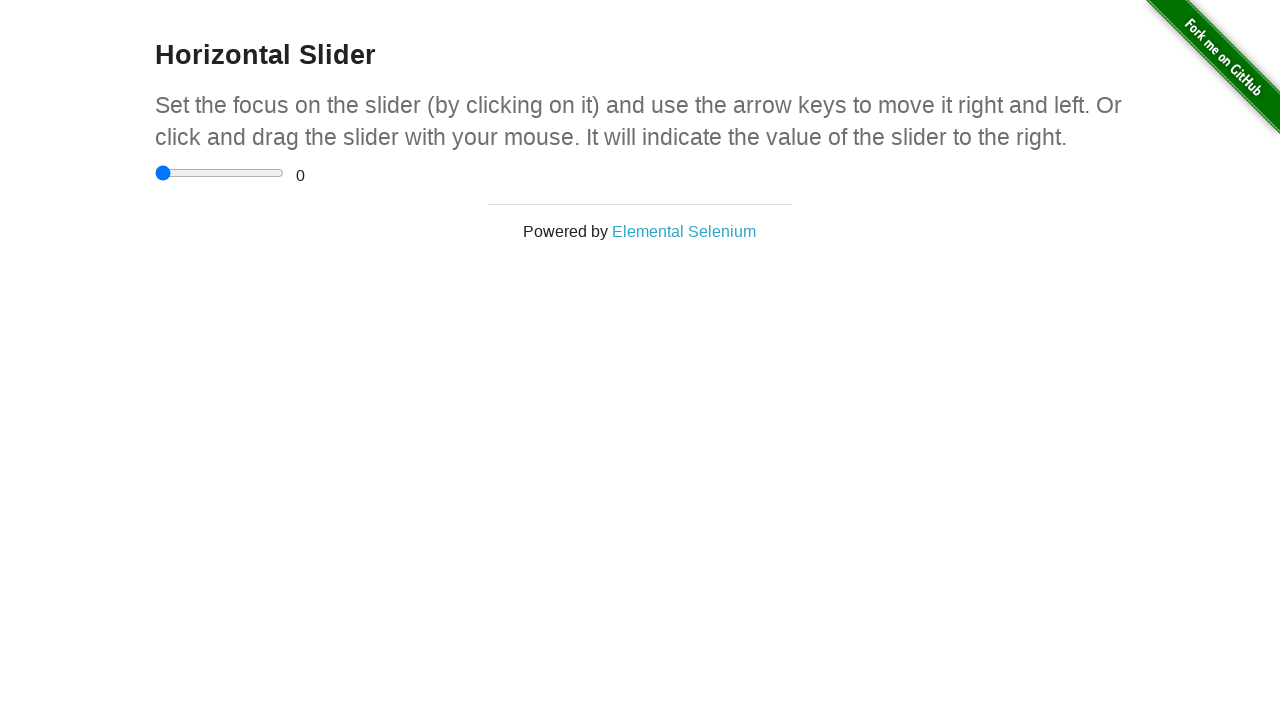

Dragged slider 50 pixels to the right at (205, 165)
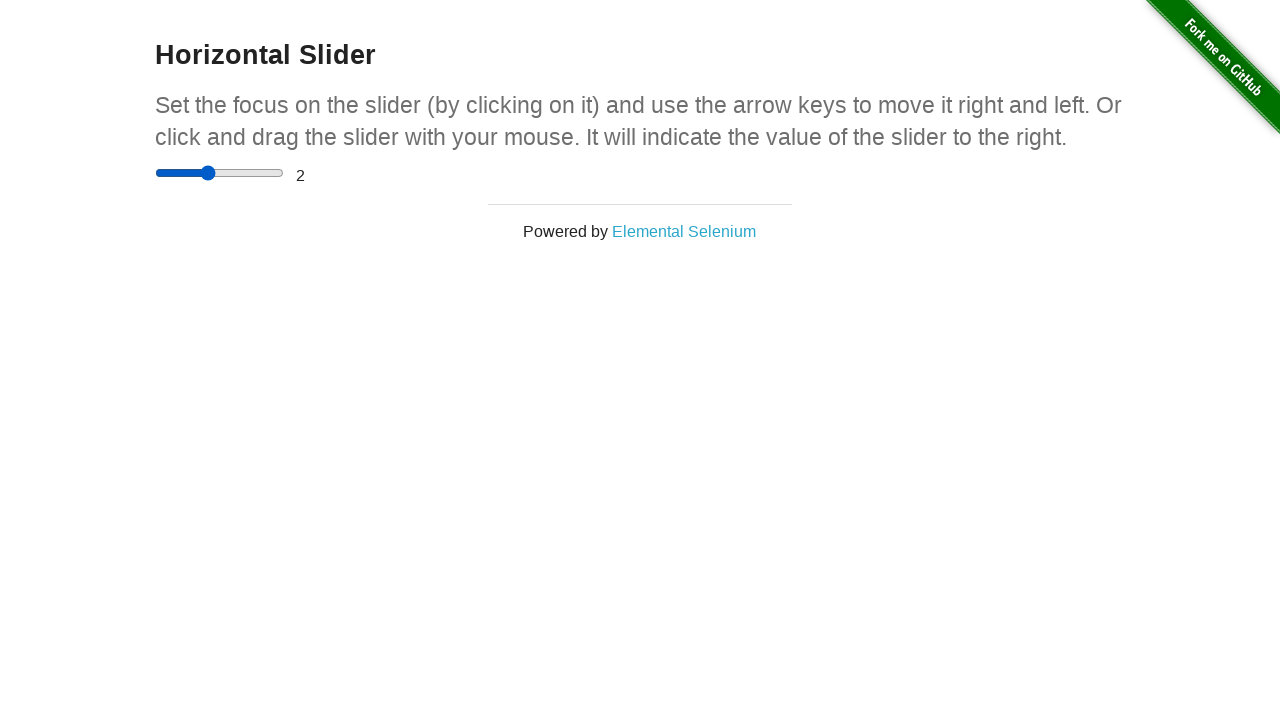

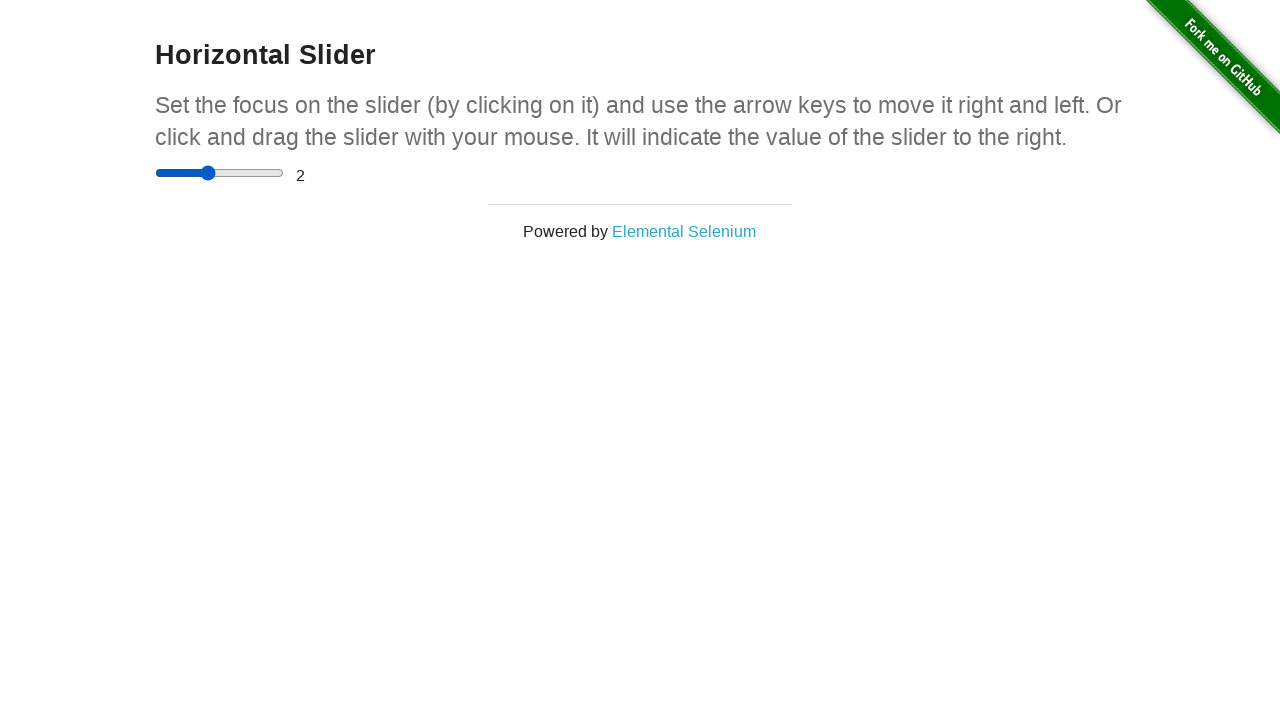